Tests right-click context menu functionality by performing a context click on a specific element on the jQuery contextMenu demo page

Starting URL: http://swisnl.github.io/jQuery-contextMenu/demo.html

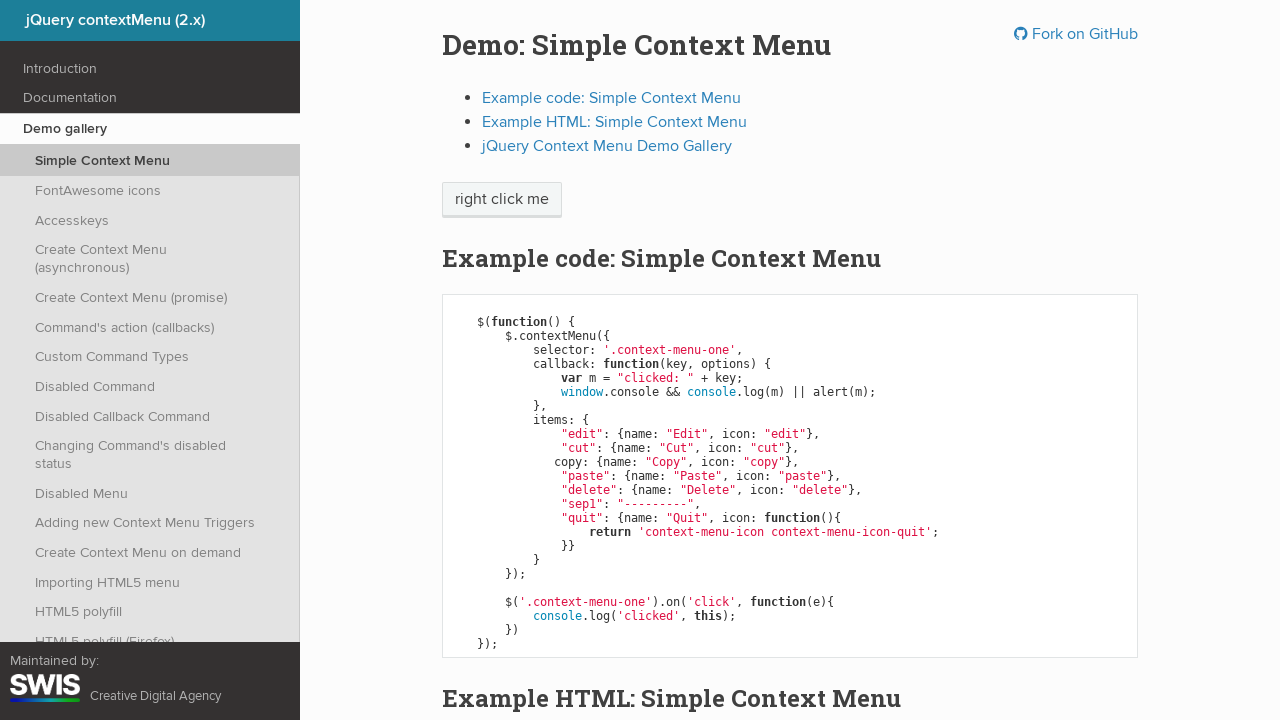

Performed right-click on context menu target element at (502, 200) on span.context-menu-one
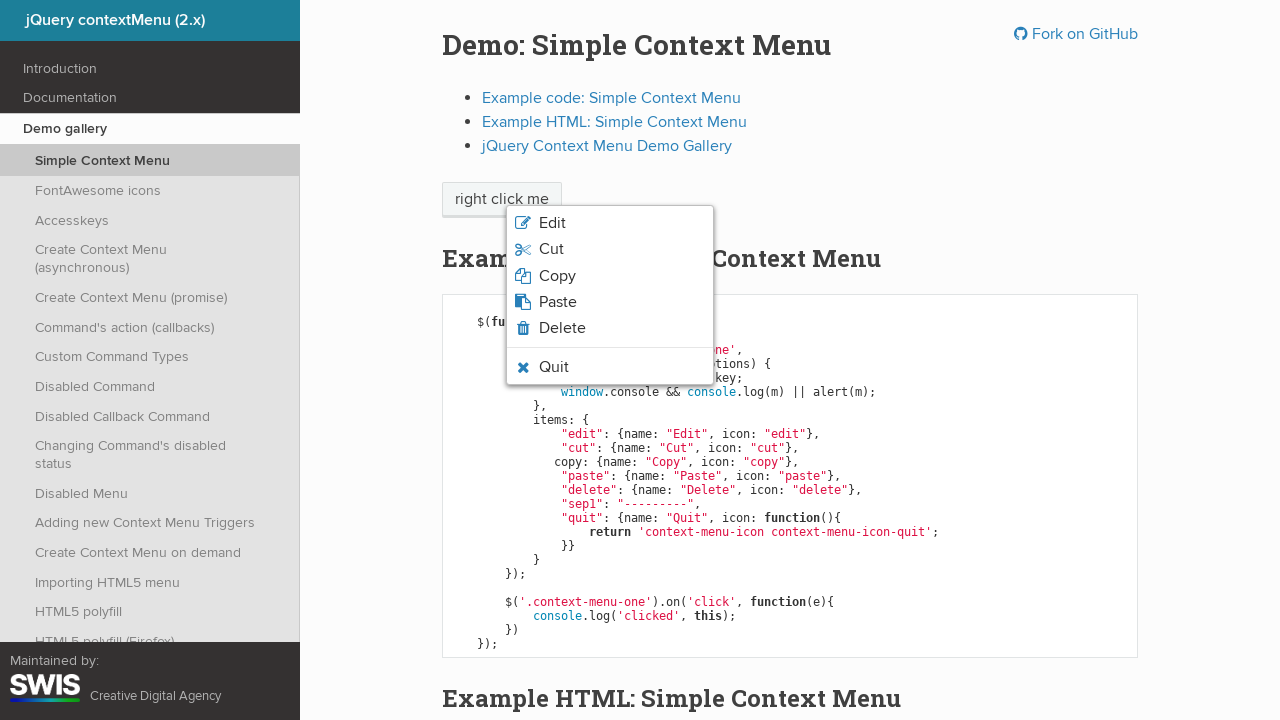

Context menu appeared after right-click
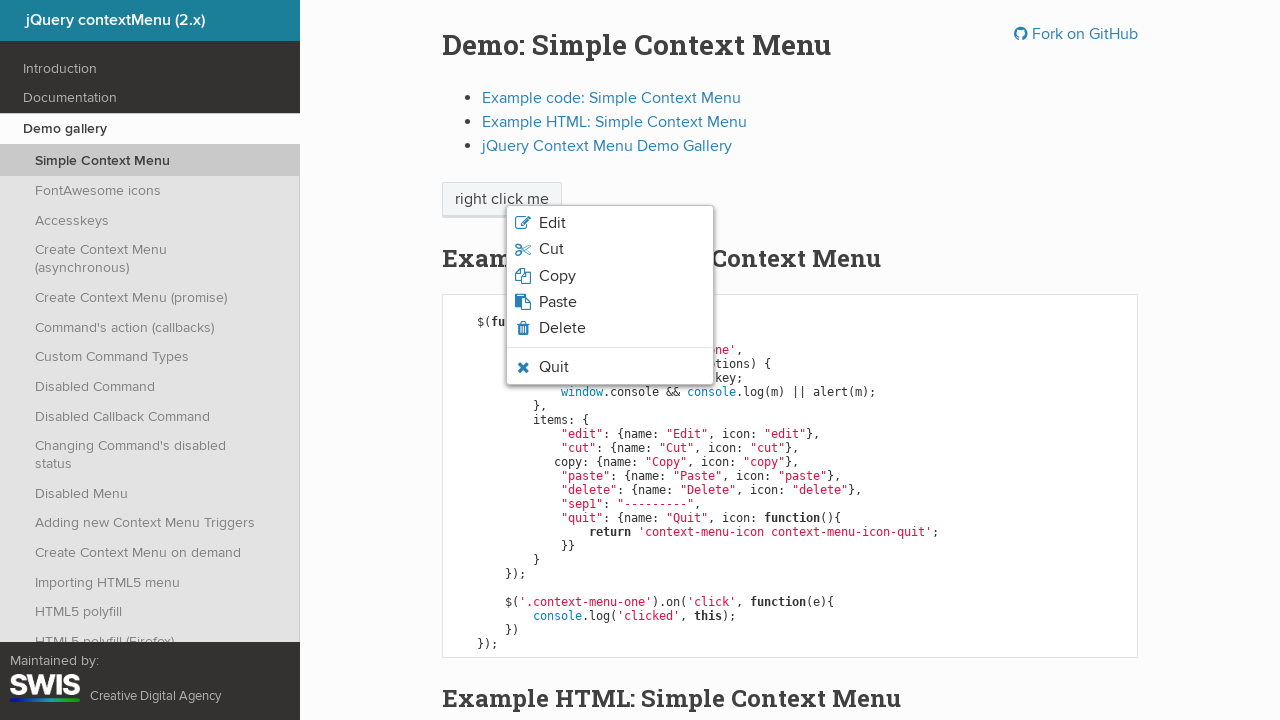

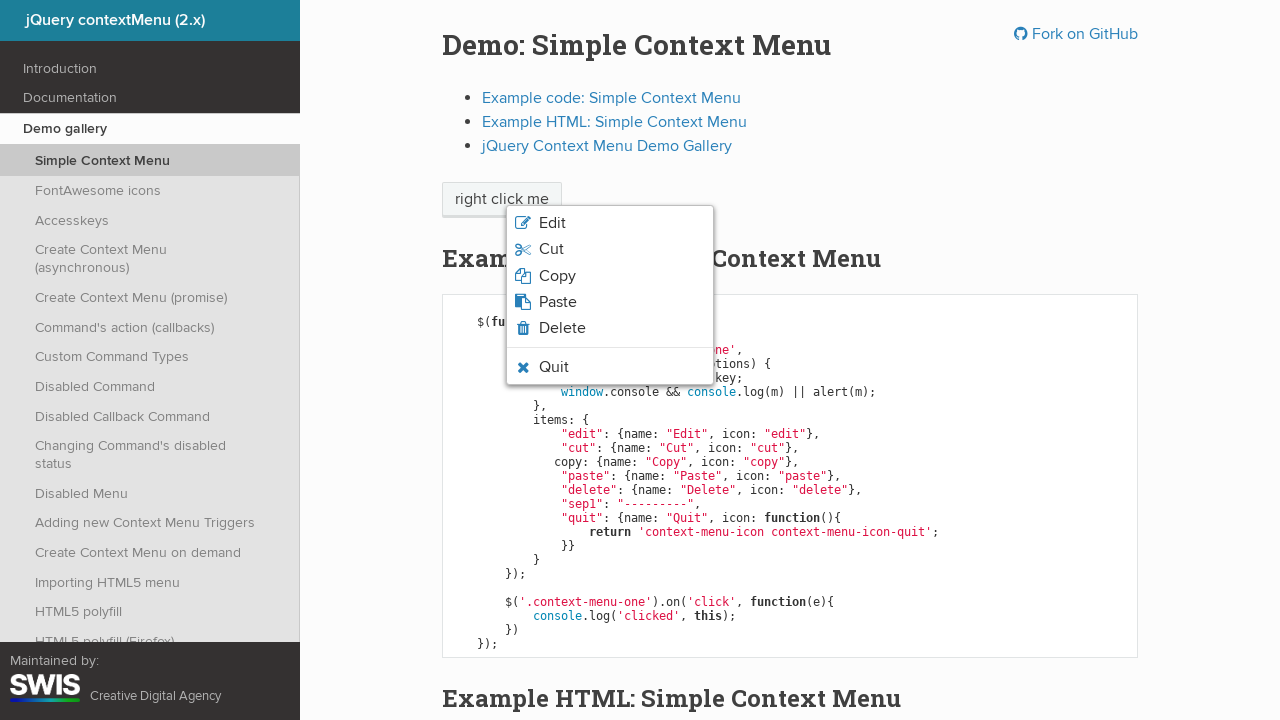